Tests the percent calculator on calculator.net by navigating to Math Calculators, then Percent Calculators, entering values 10 and 350, and verifying the result is 35.

Starting URL: http://www.calculator.net/

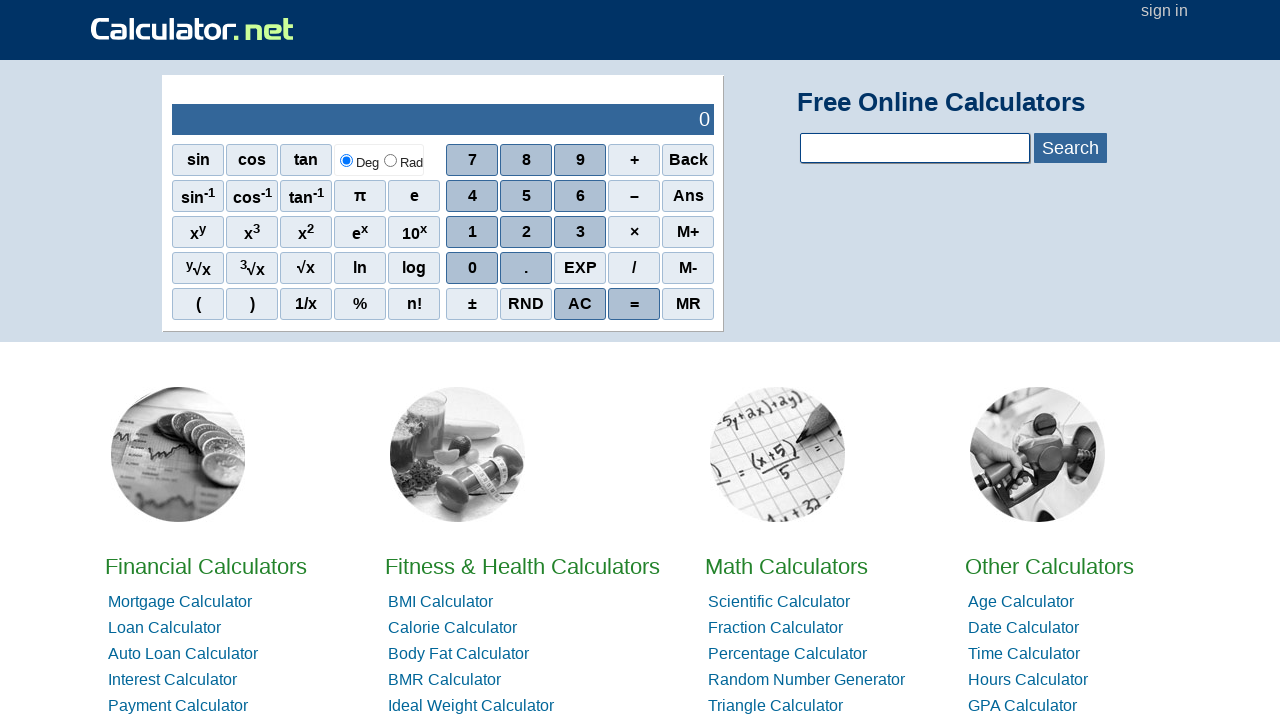

Navigated to calculator.net home page
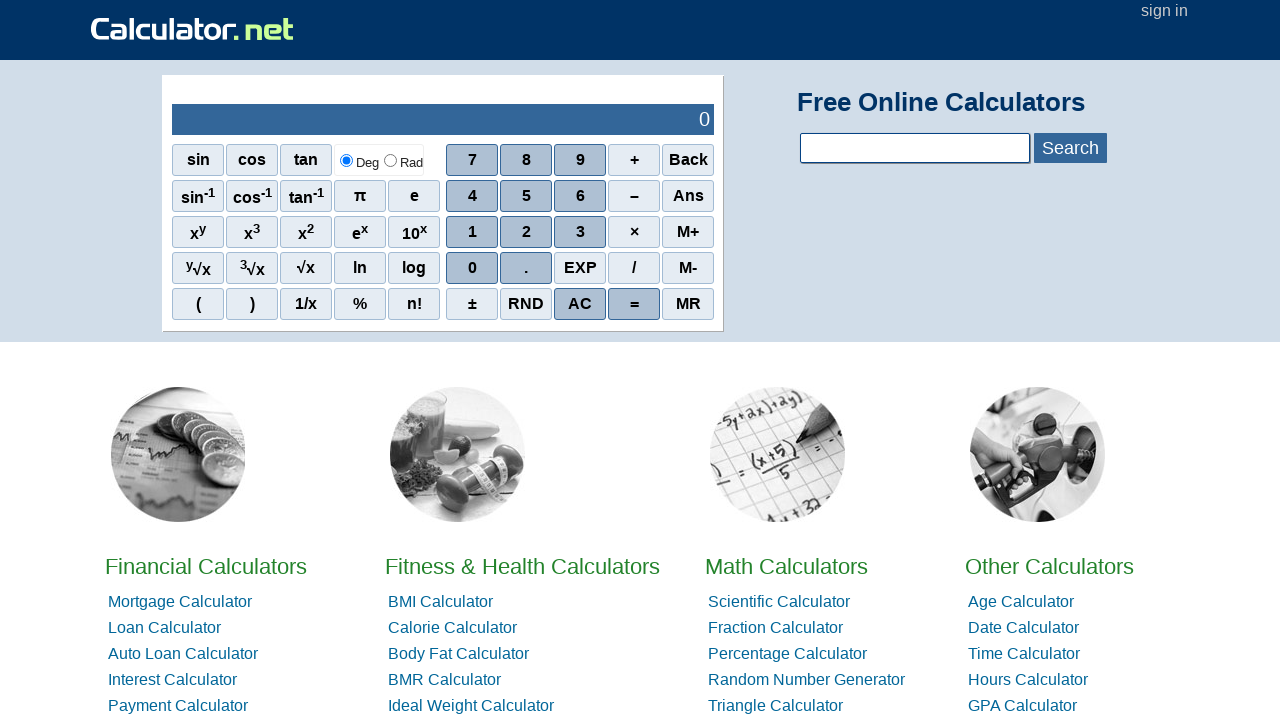

Clicked on Math Calculators link at (786, 566) on xpath=//*[@id='homelistwrap']/div[3]/div[2]/a
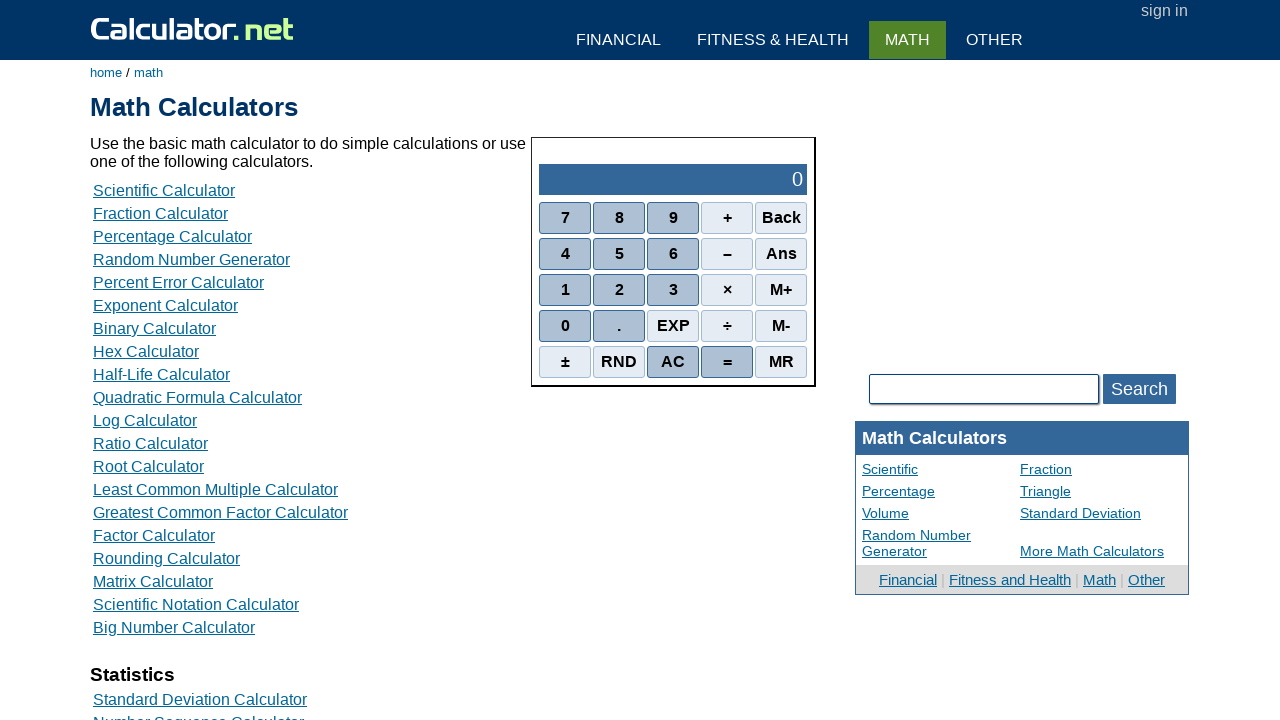

Clicked on Percent Calculators link at (172, 236) on xpath=//*[@id='content']/table[2]/tbody/tr/td/div[3]/a
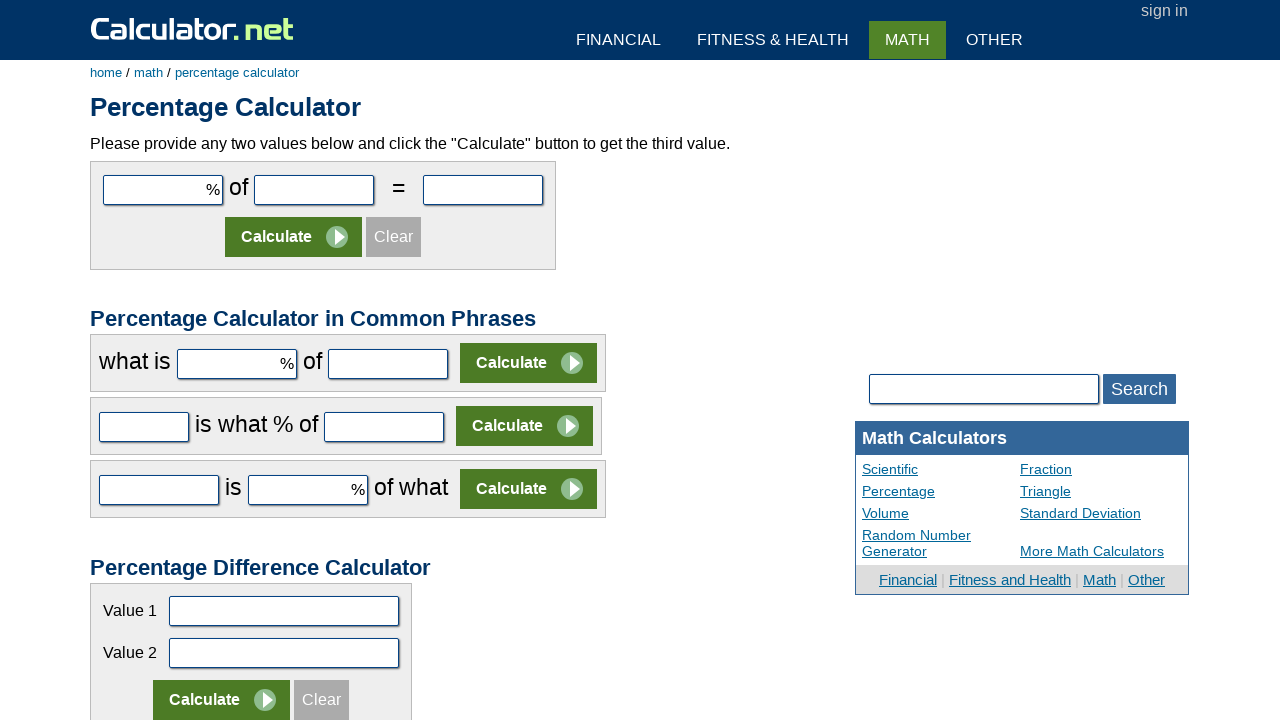

Entered value 10 in the first number field on #cpar1
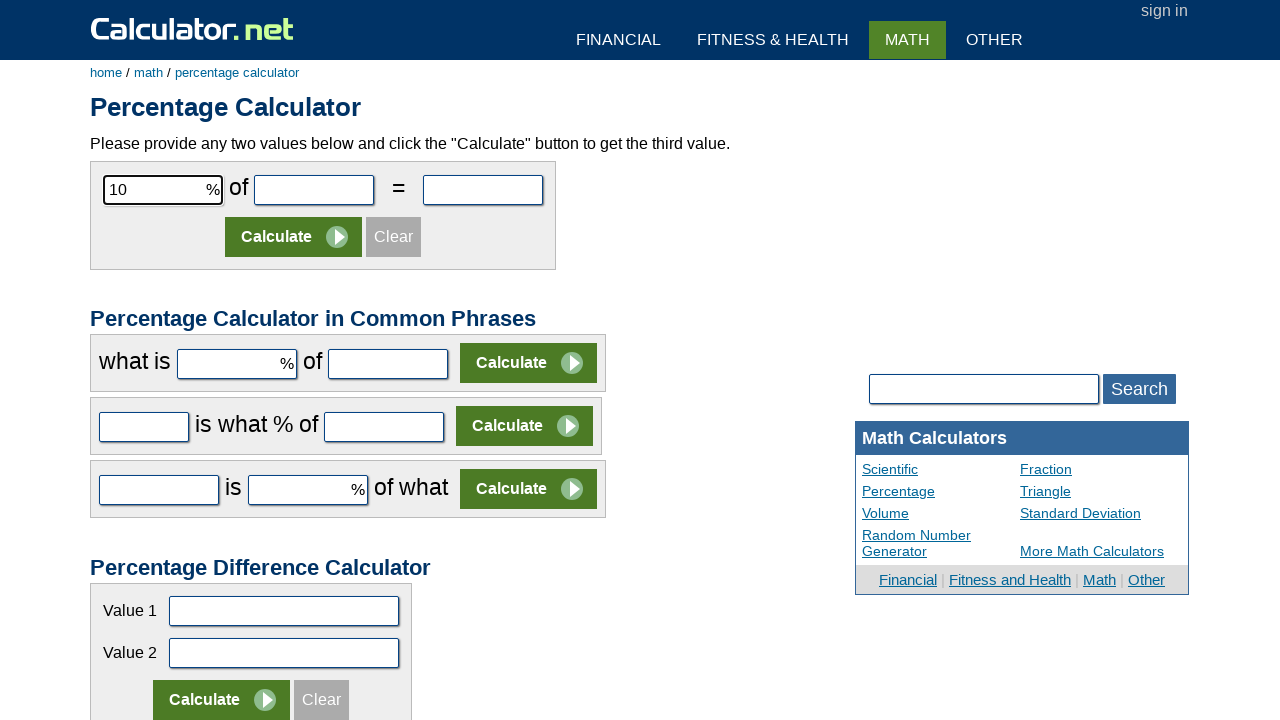

Entered value 350 in the second number field on #cpar2
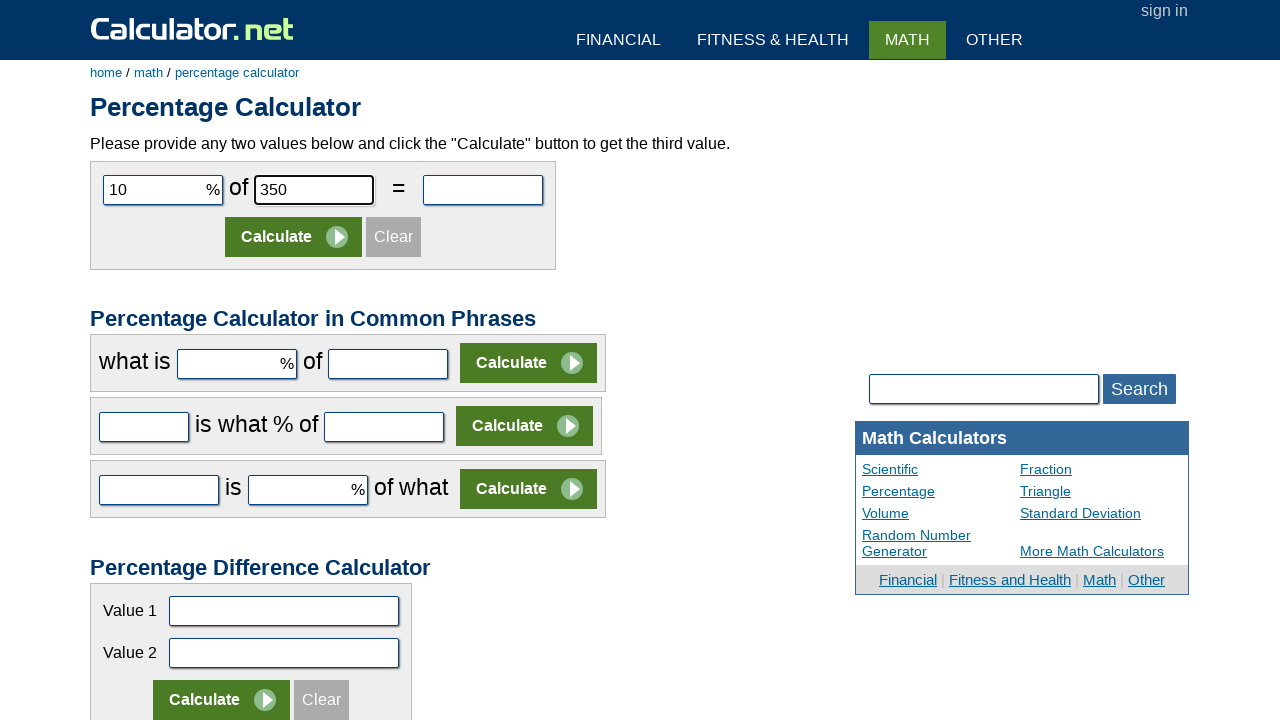

Clicked the Calculate button at (294, 237) on xpath=//*[@id='content']/form[1]/table/tbody/tr[2]/td/input[2]
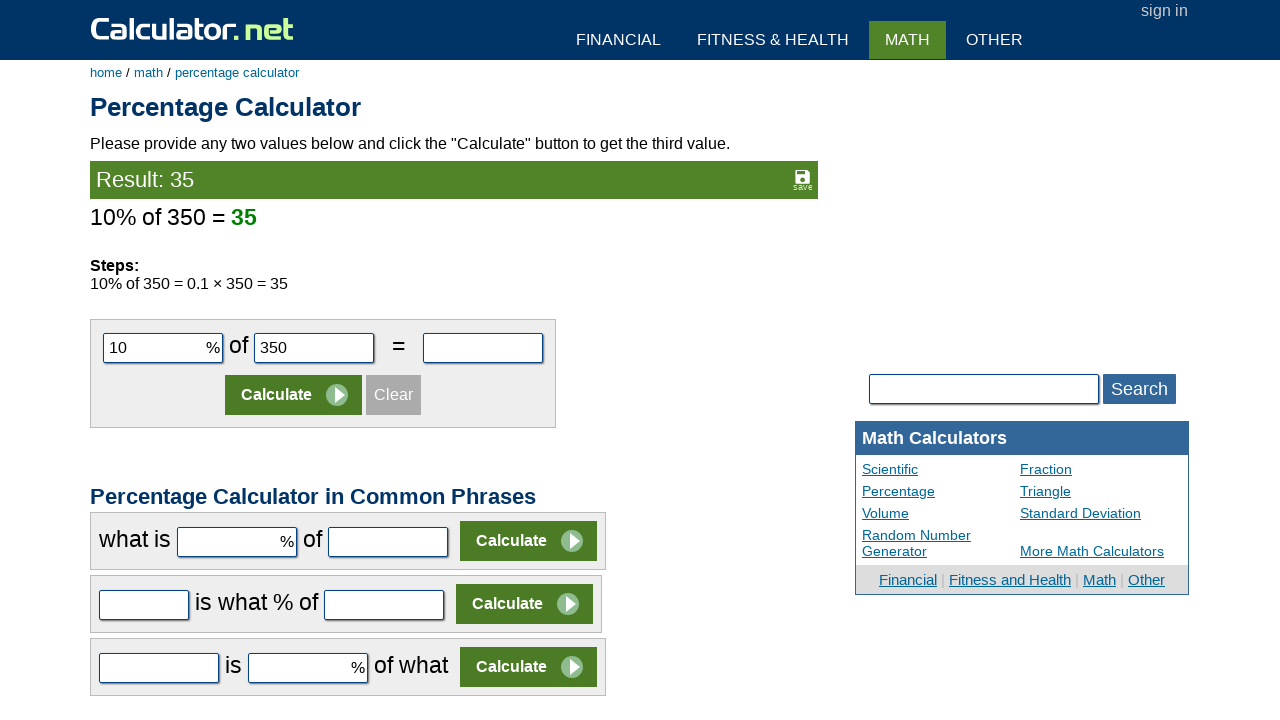

Waited for result to be displayed
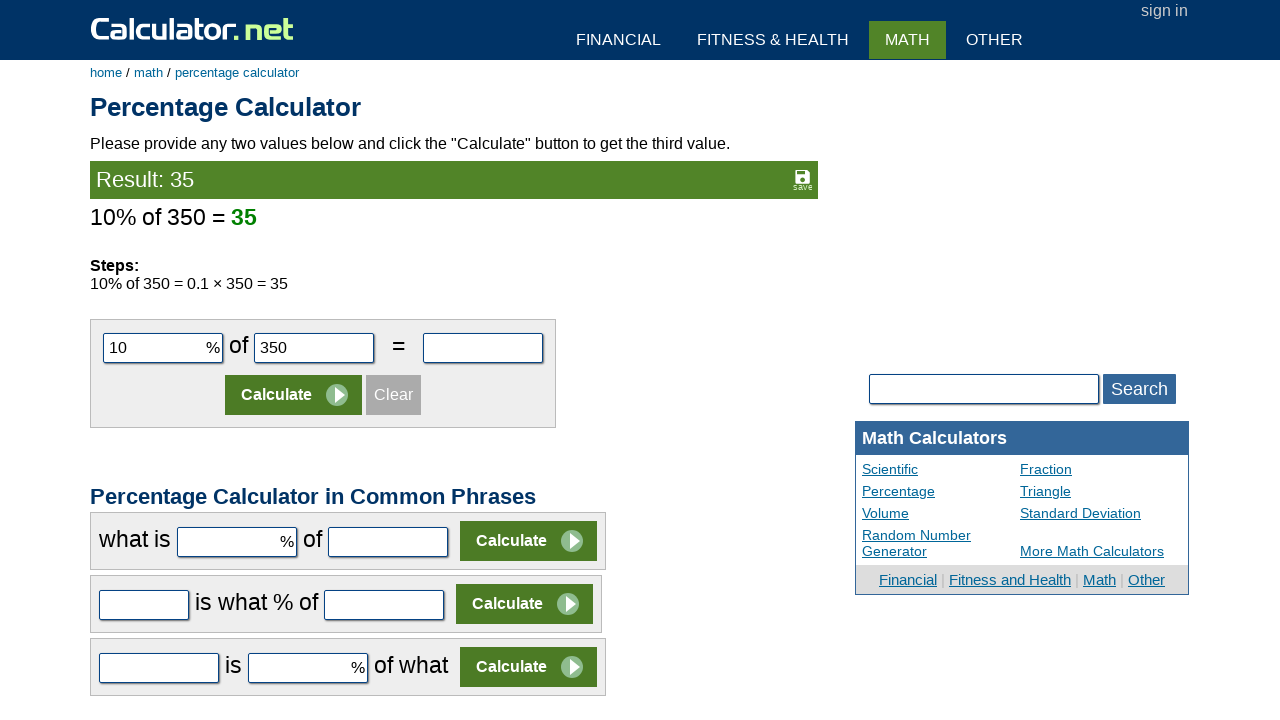

Verified that the result is 35
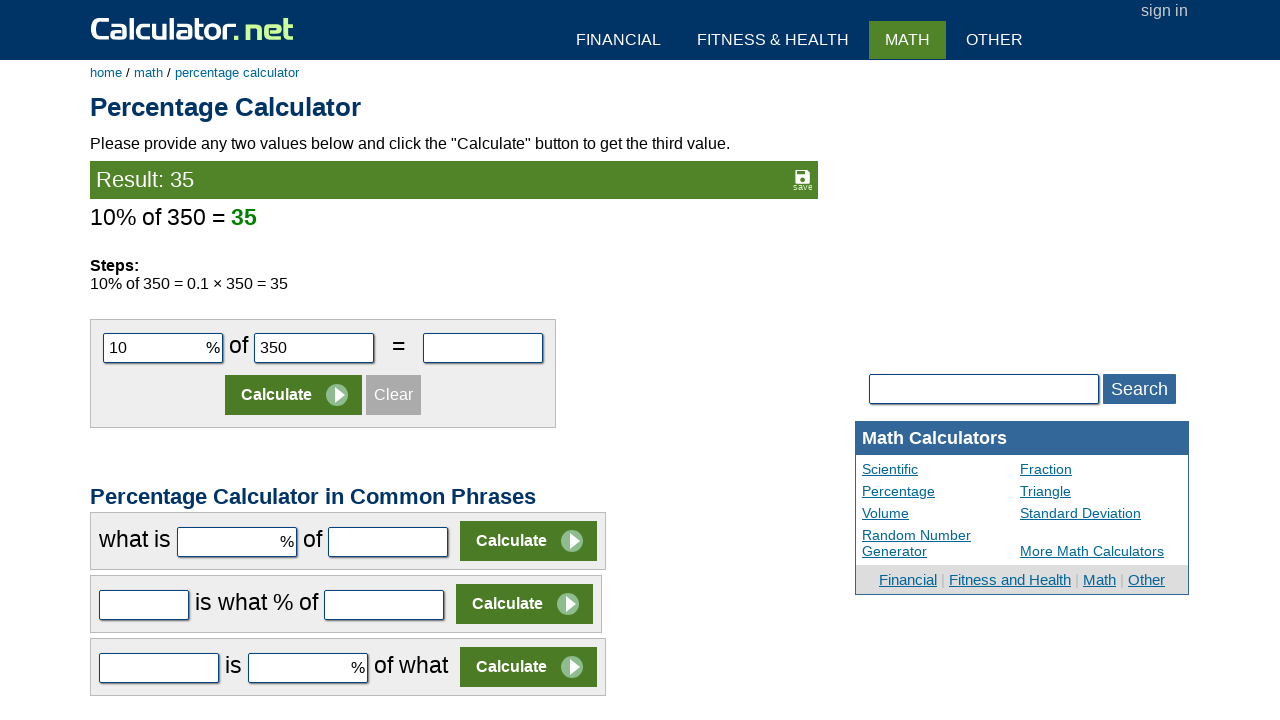

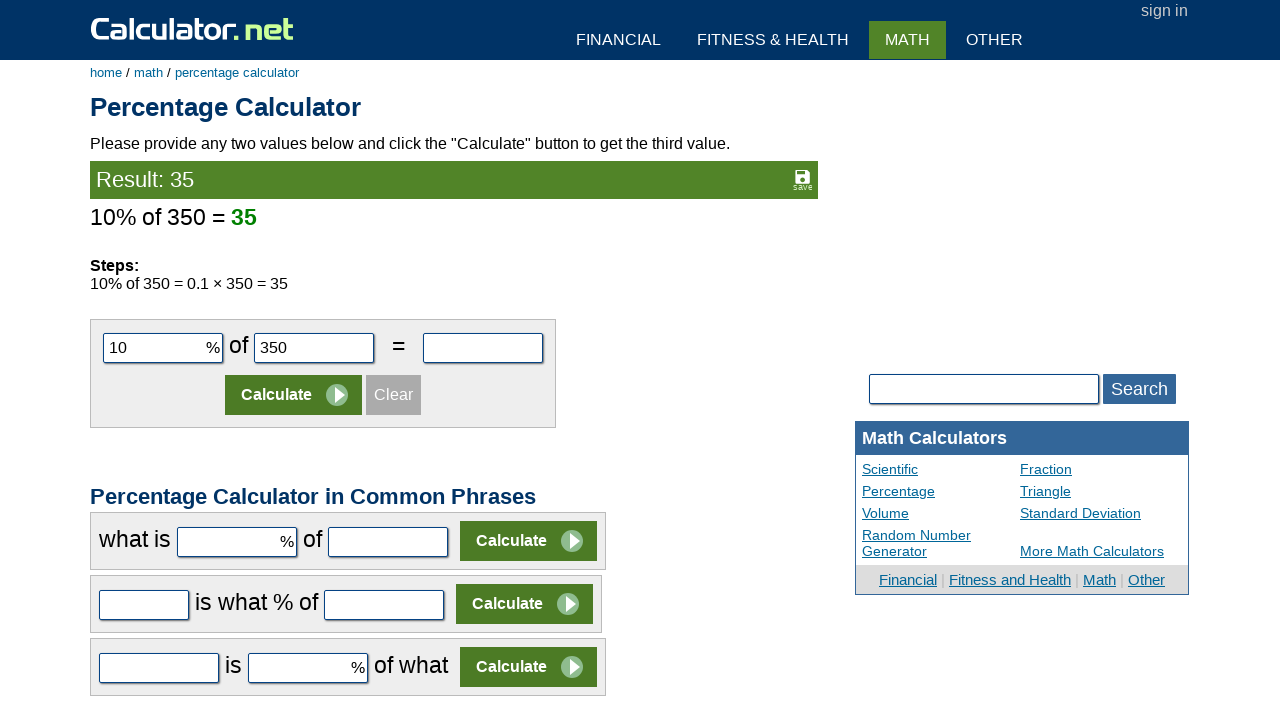